Tests radio button and checkbox selection on a practice form by selecting gender radio button and profession checkbox

Starting URL: https://demoqa.com/automation-practice-form/

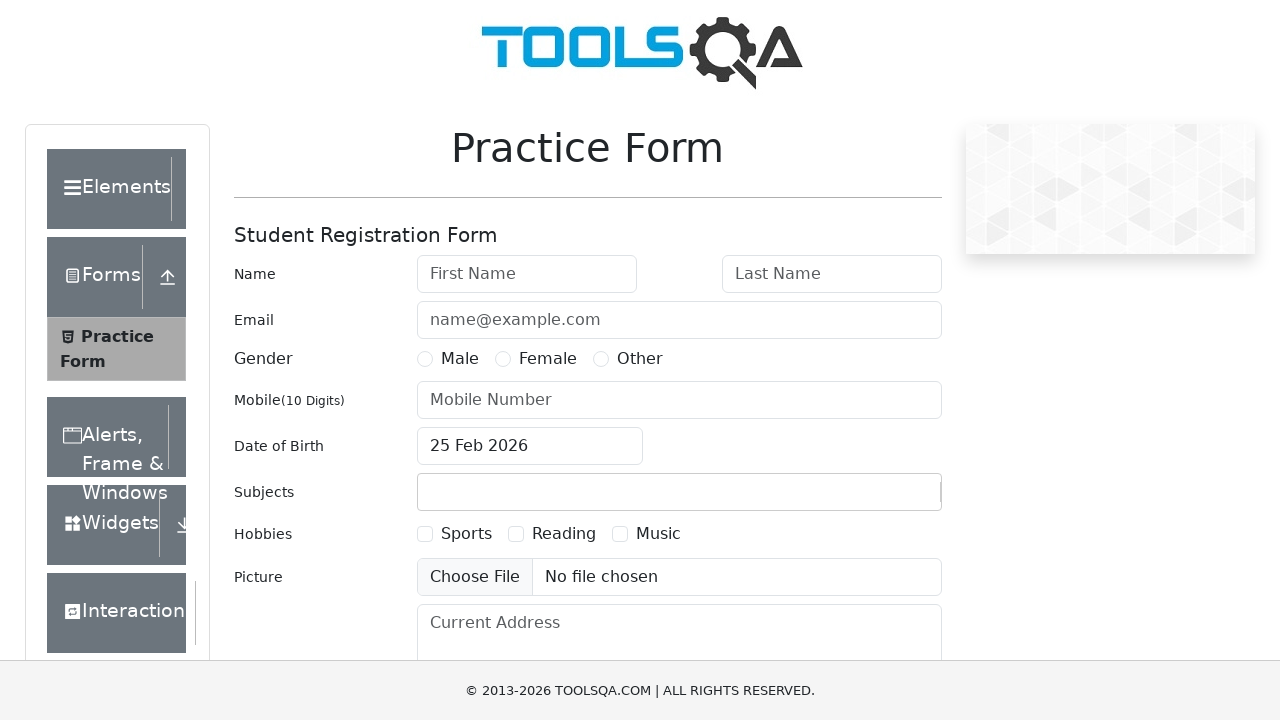

Clicked on male gender radio button at (425, 359) on xpath=//input[@id='gender-radio-1']
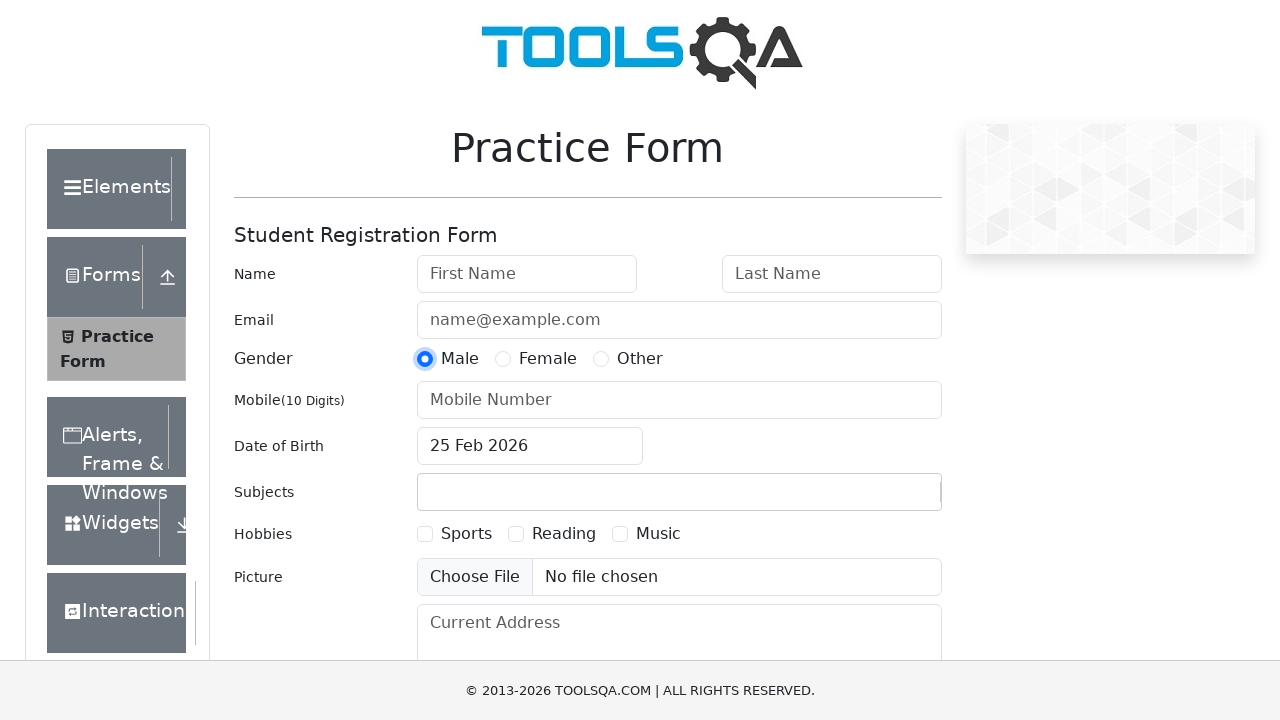

Located profession checkboxes
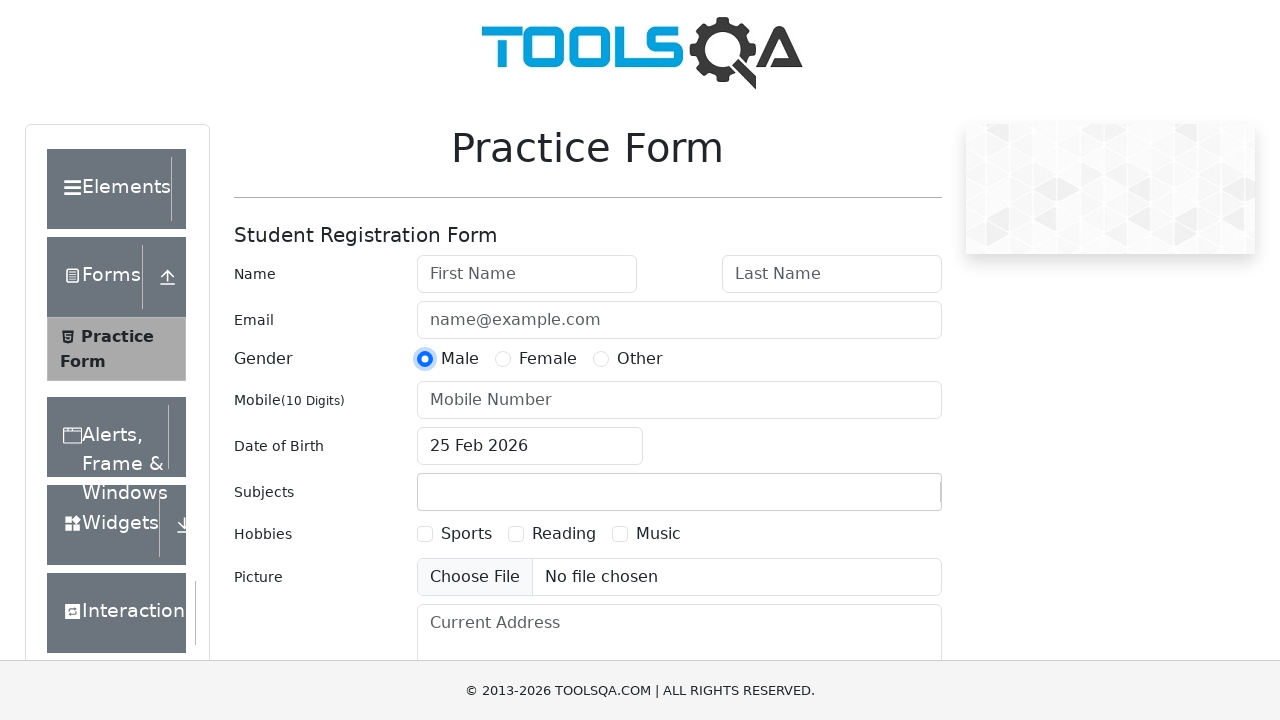

Found 0 profession checkboxes
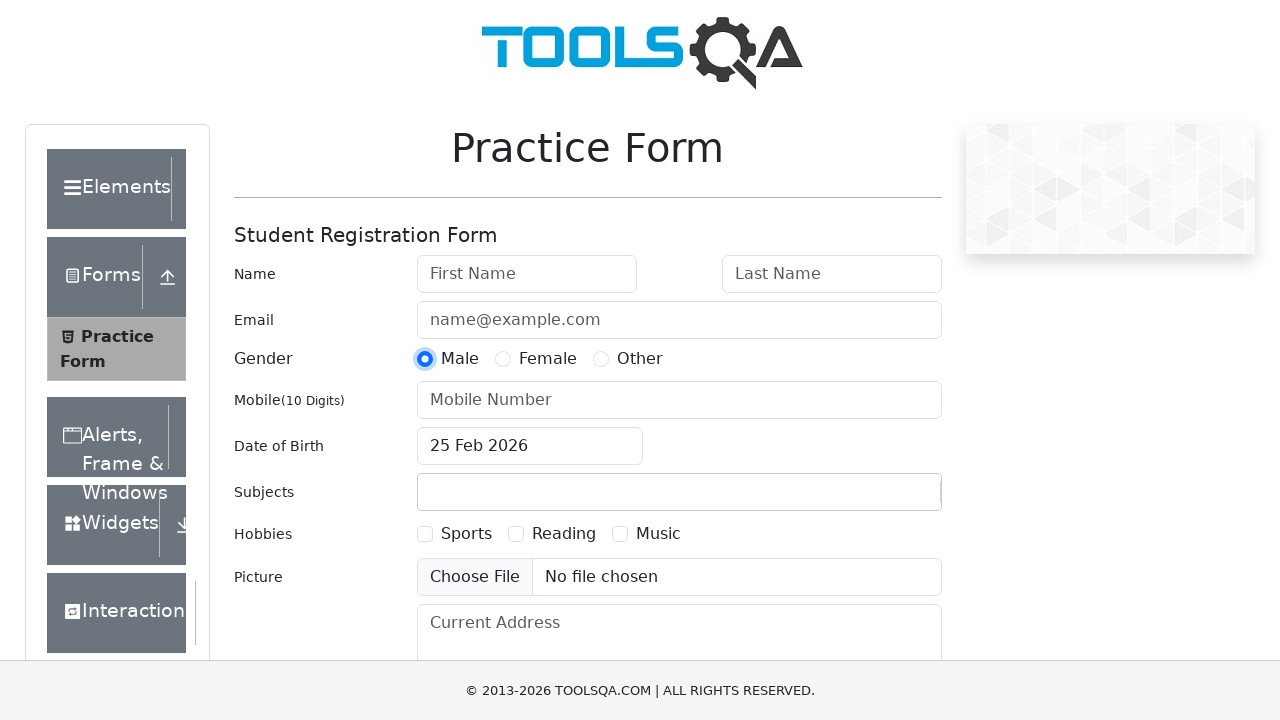

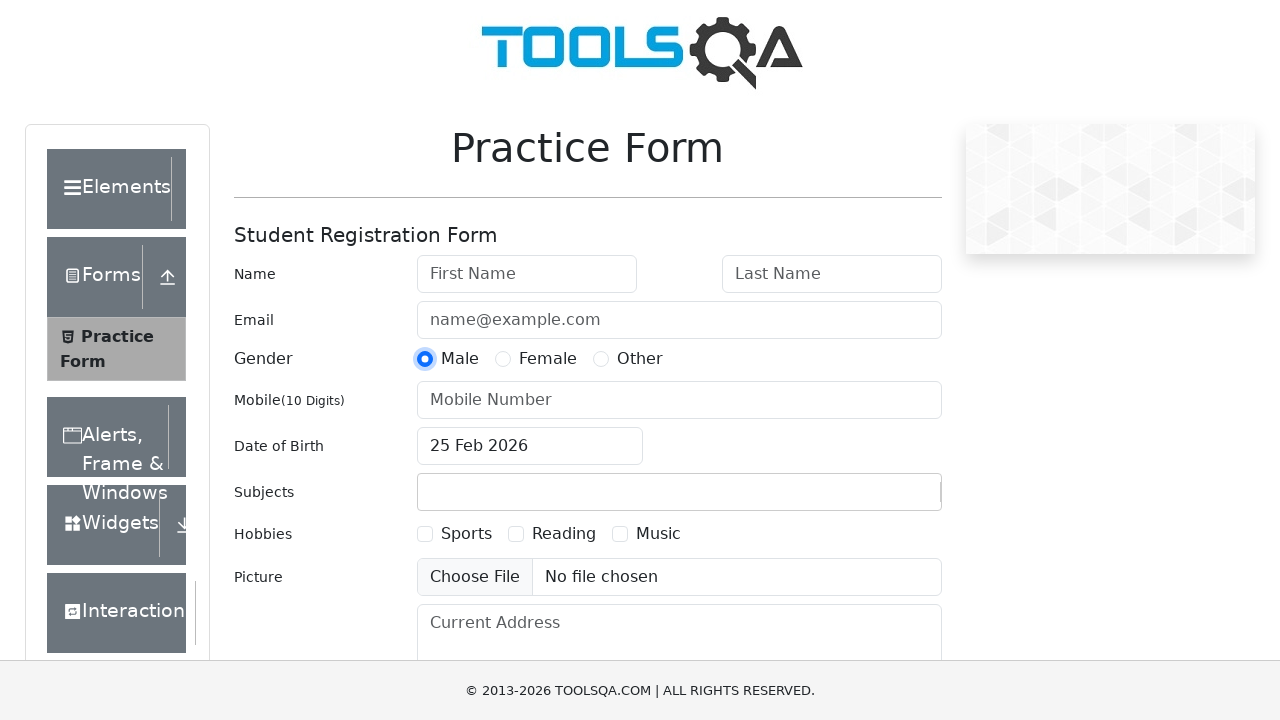